Tests drag and drop functionality on jQuery UI demo page by switching to an iframe and dragging an element from source to target

Starting URL: https://jqueryui.com/droppable/

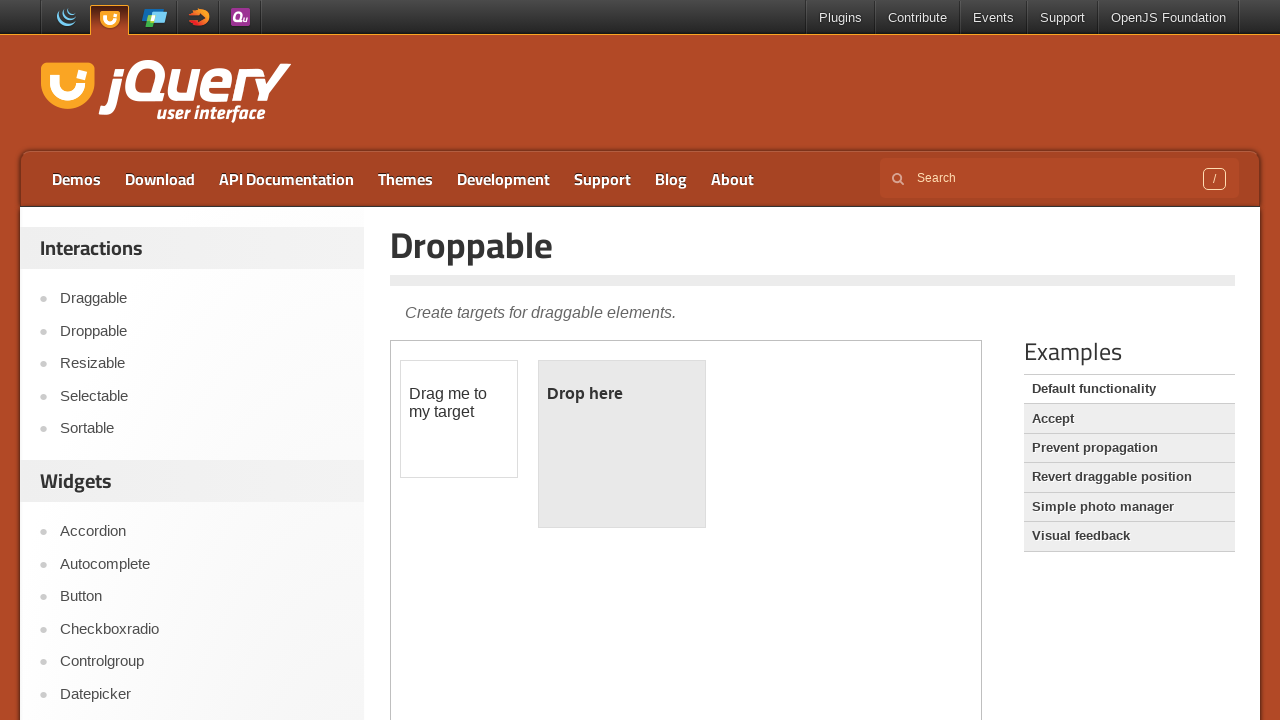

Located the demo iframe containing drag and drop elements
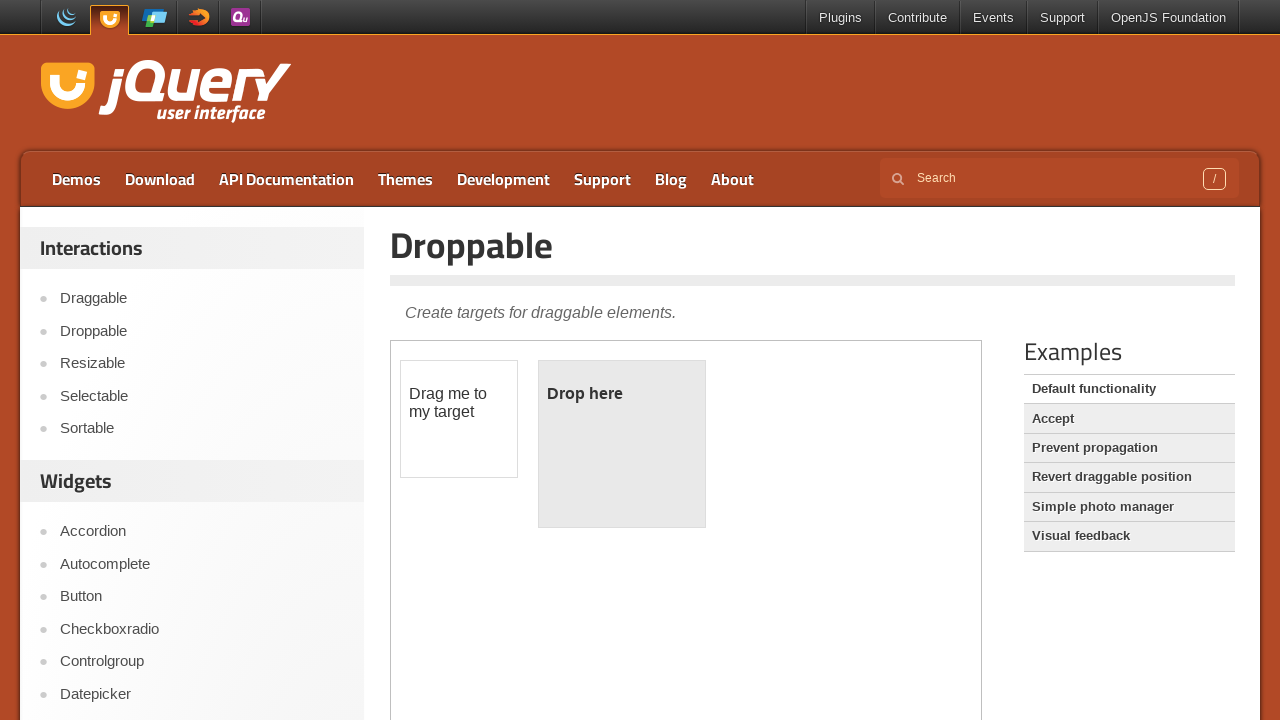

Clicked on the draggable element at (459, 419) on .demo-frame >> internal:control=enter-frame >> #draggable
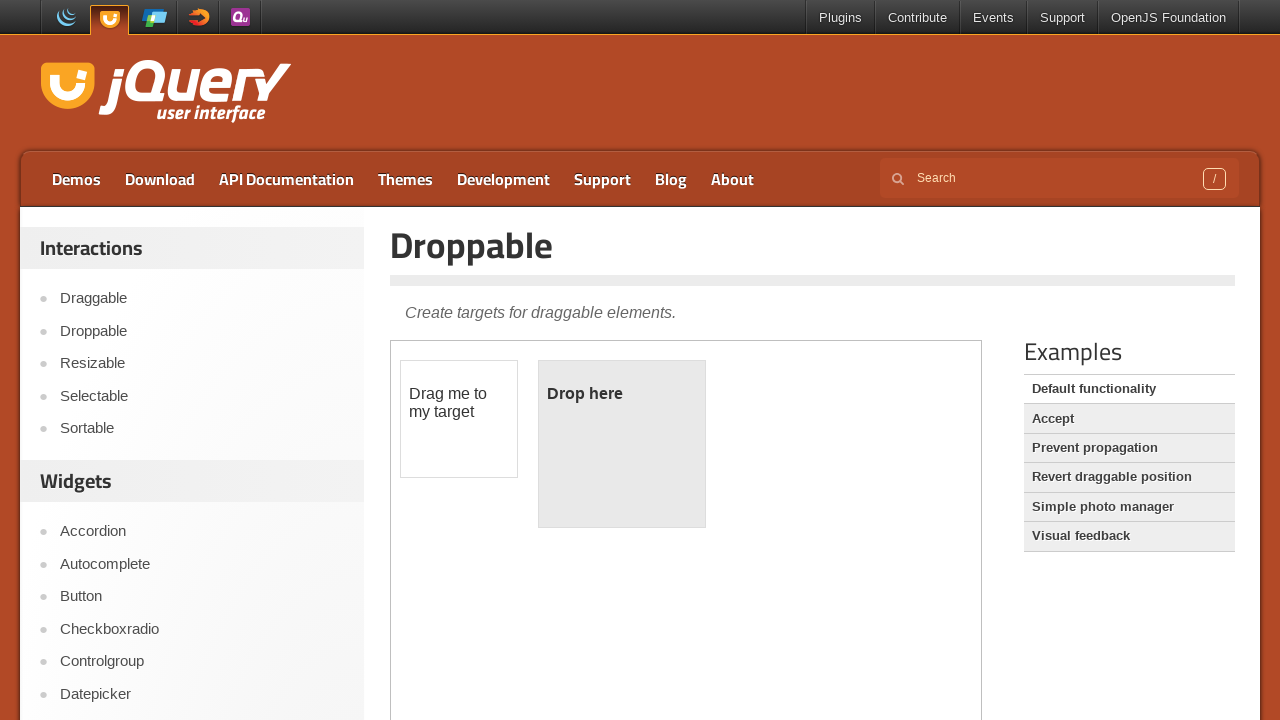

Located the source draggable element
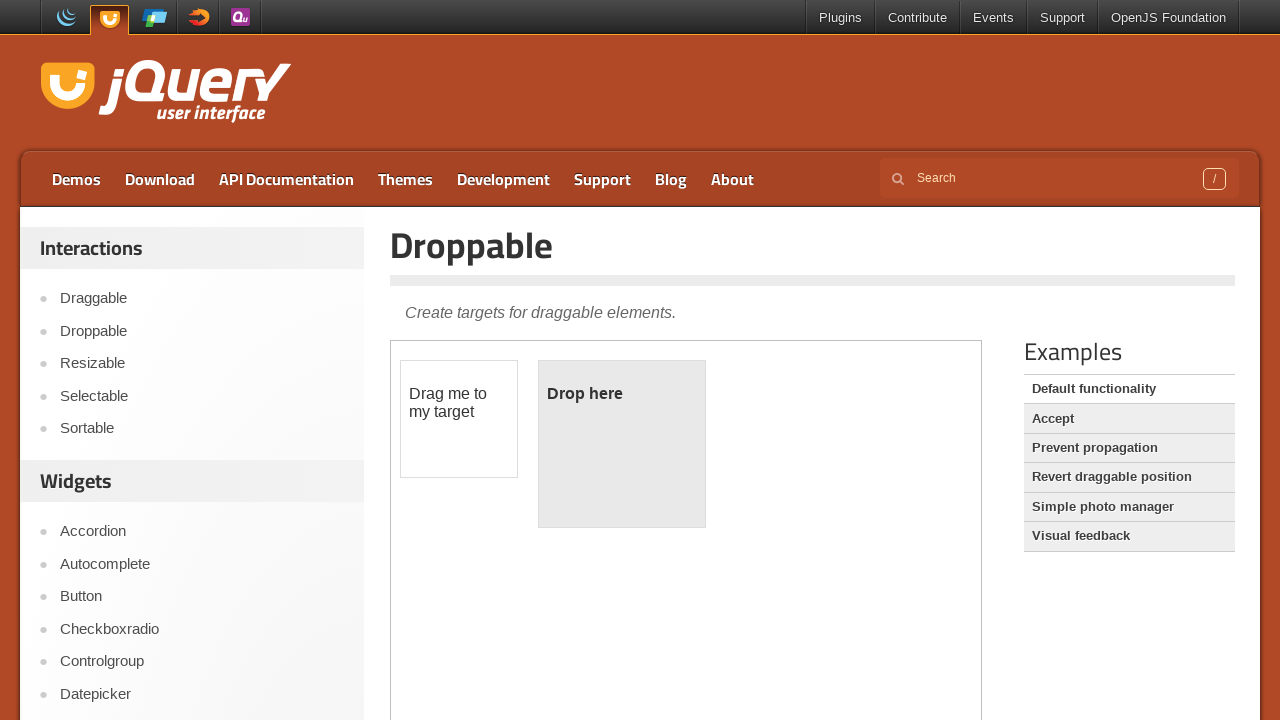

Located the target droppable element
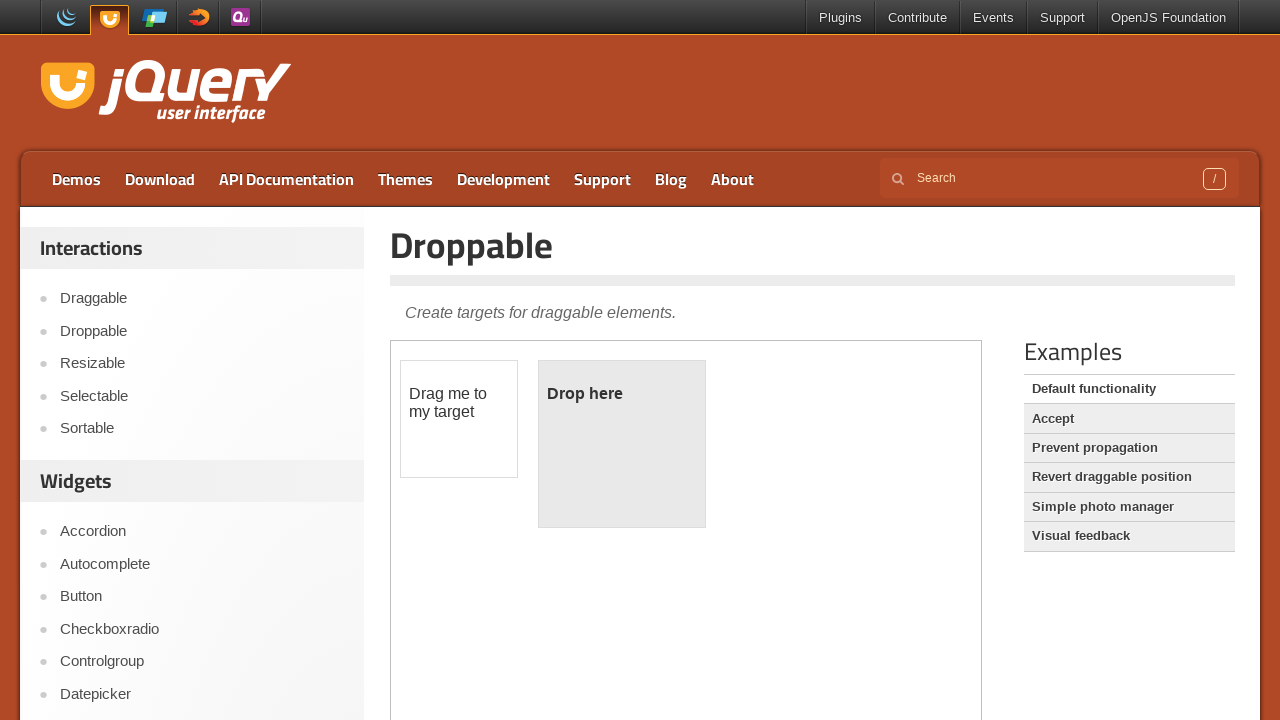

Dragged the element from source to target successfully at (622, 444)
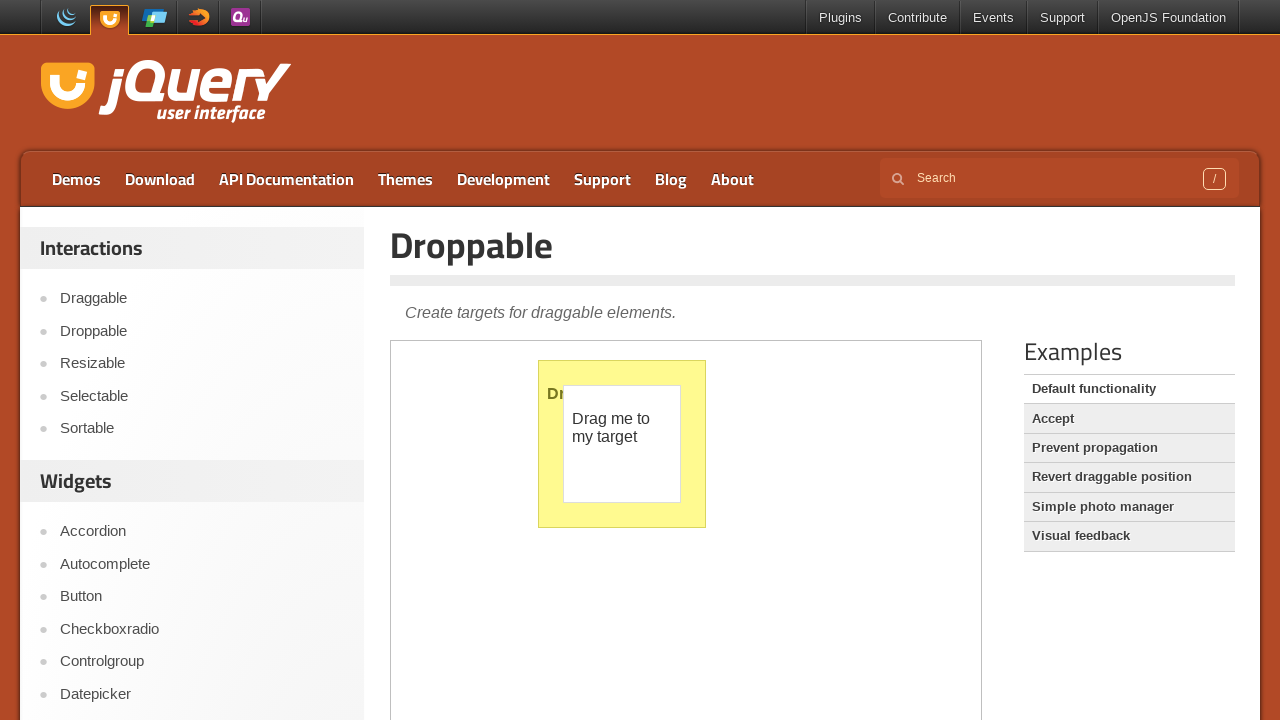

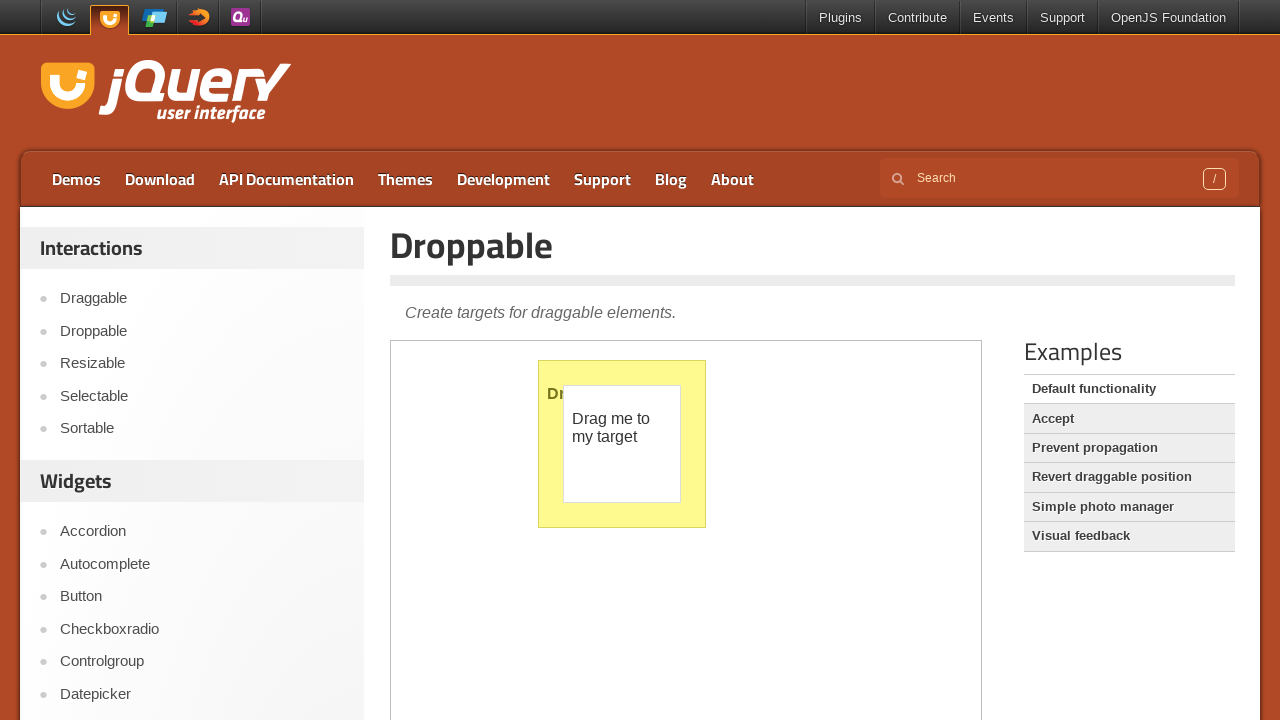